Tests date picker functionality by selecting today's date from a calendar widget

Starting URL: https://jqueryui.com/datepicker/

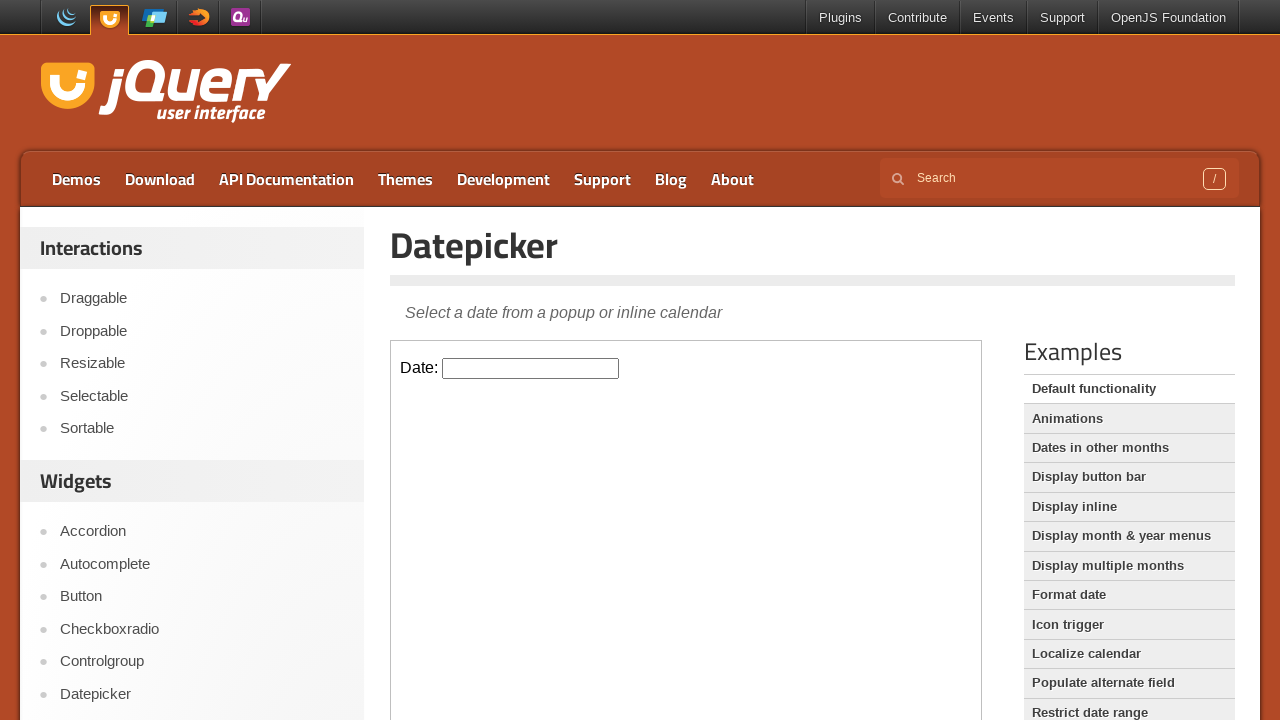

Located iframe containing datepicker widget
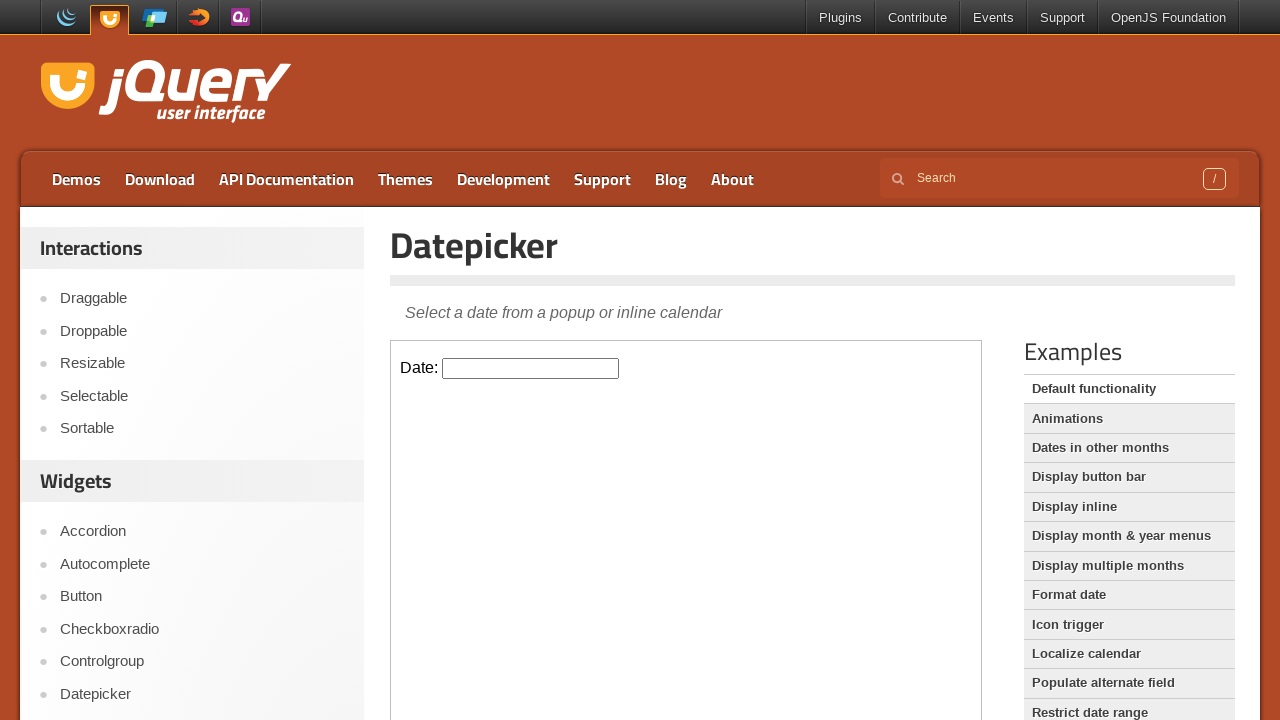

Clicked datepicker input field to open calendar at (531, 368) on iframe >> nth=0 >> internal:control=enter-frame >> #datepicker
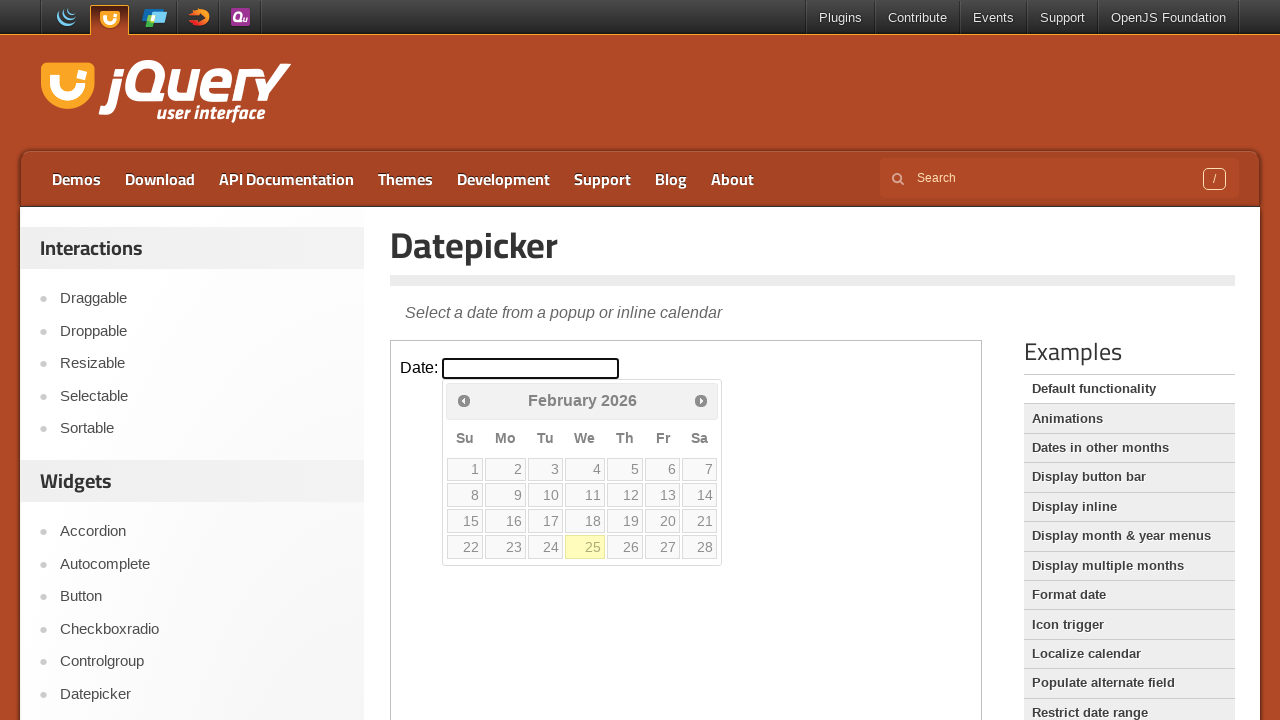

Selected today's date from calendar widget at (585, 547) on iframe >> nth=0 >> internal:control=enter-frame >> td.ui-datepicker-days-cell-ov
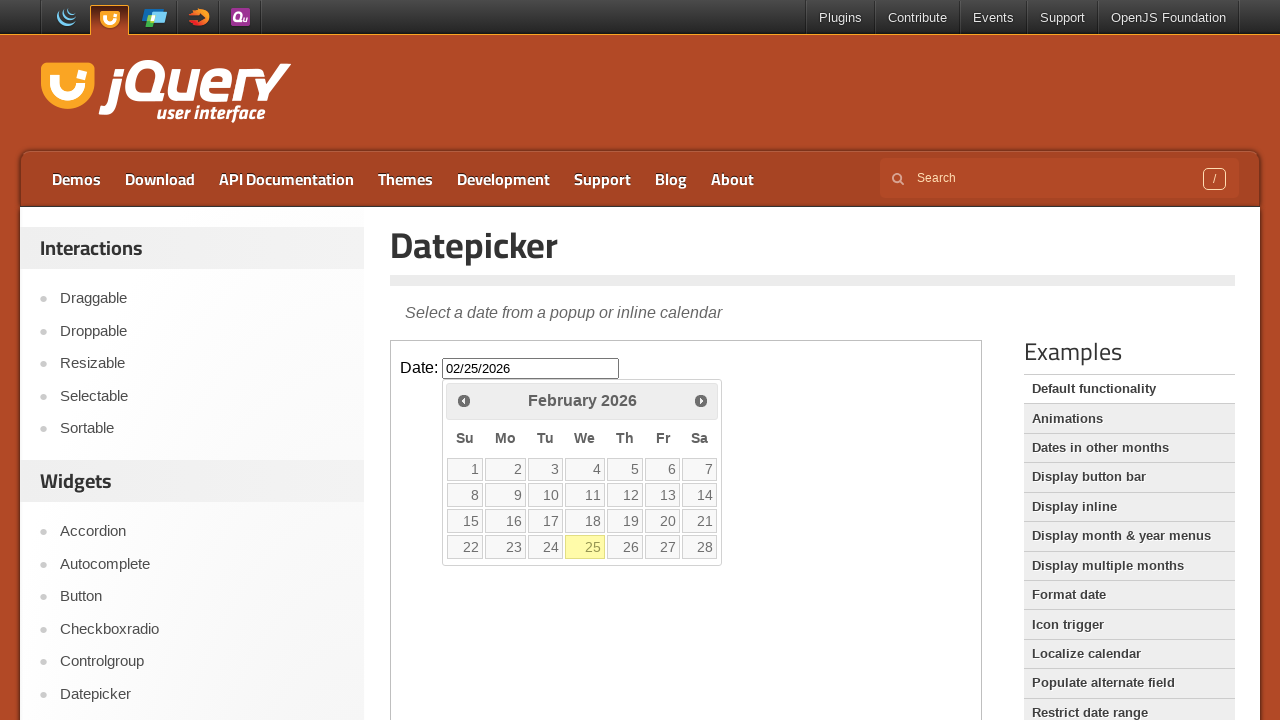

Retrieved selected date value: 02/25/2026
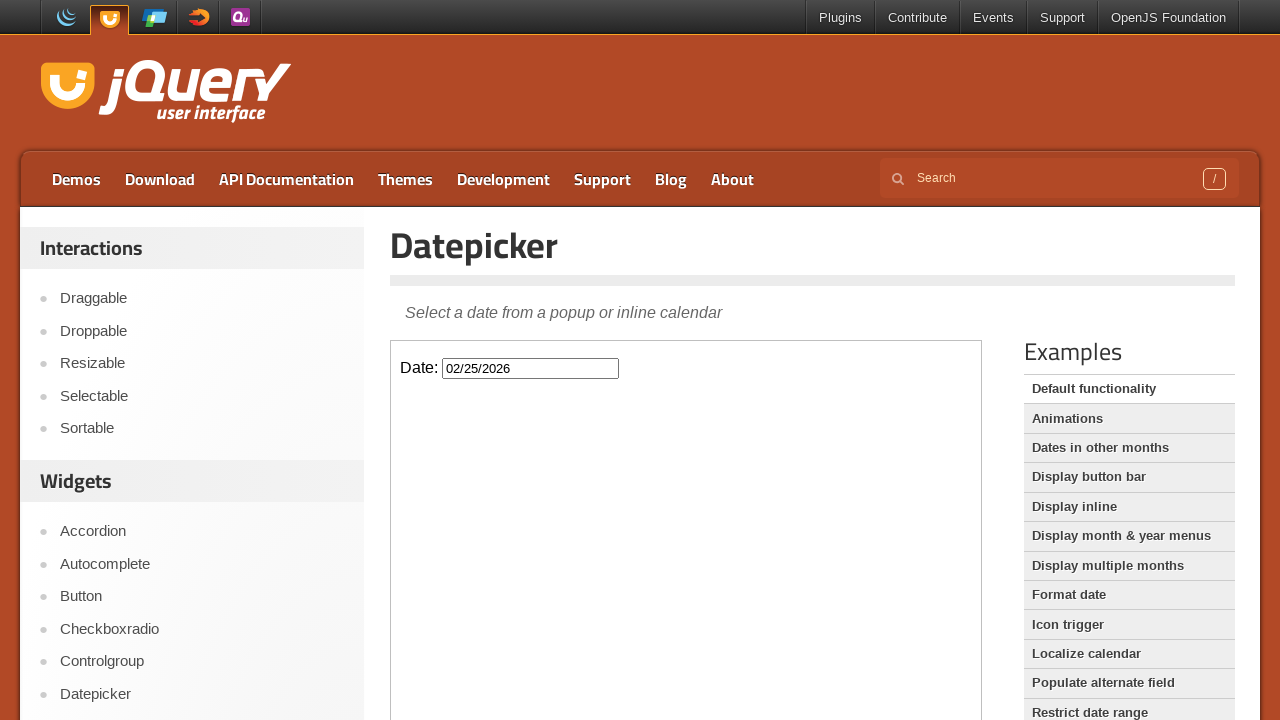

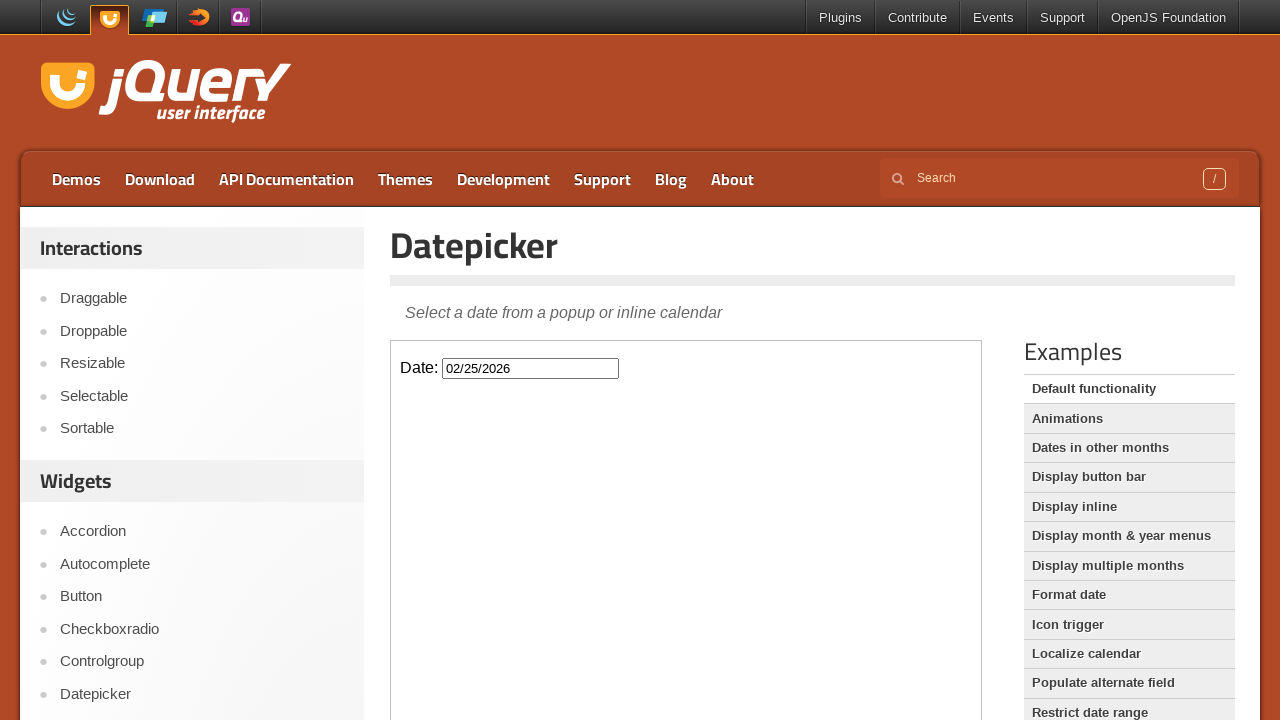